Tests search functionality on an e-commerce site by entering a search term, toggling between grid and list view, clicking on a product result, and verifying the product title contains the search term.

Starting URL: https://realno.rs/

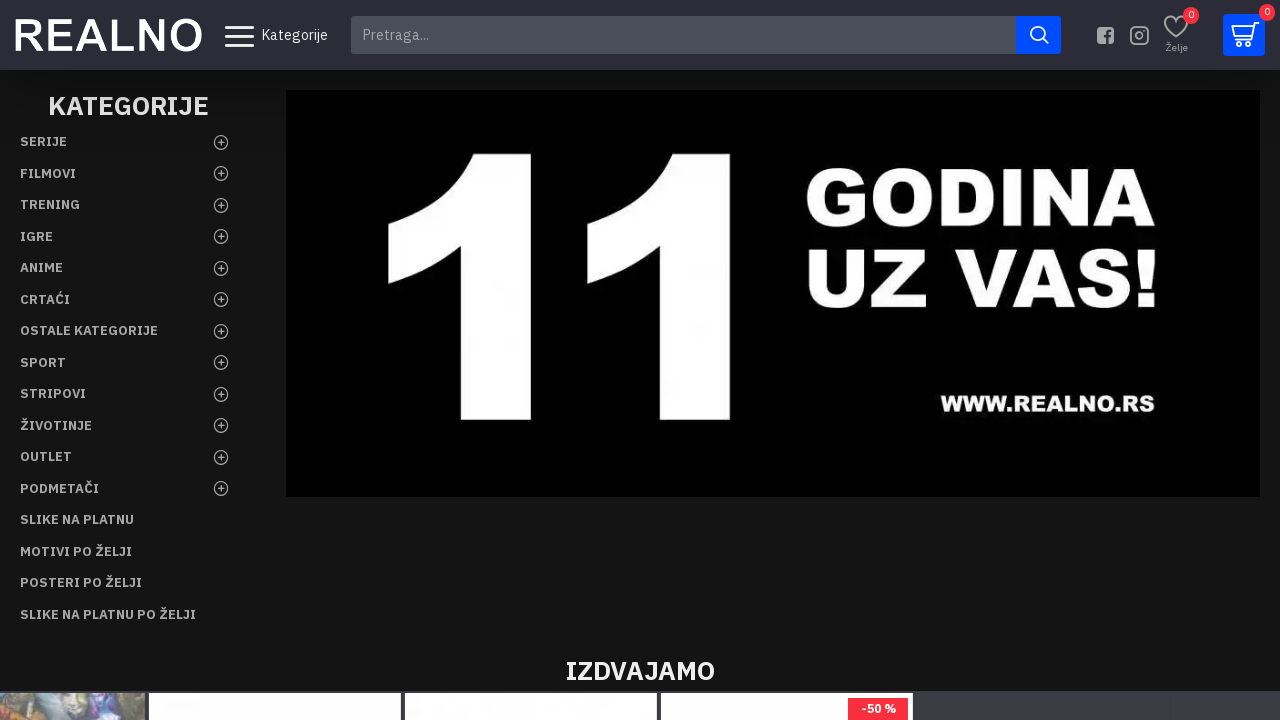

Clicked on search field at (684, 35) on input[name='search']
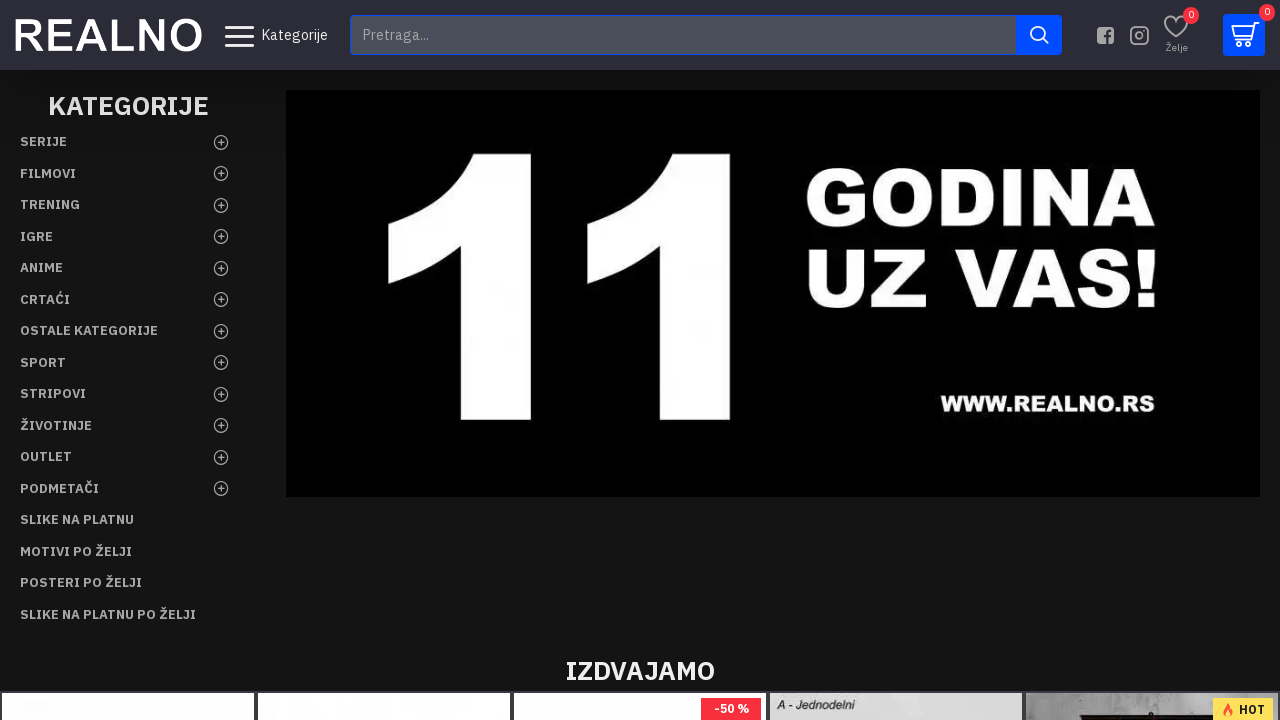

Filled search field with 'bending bars' on input[name='search']
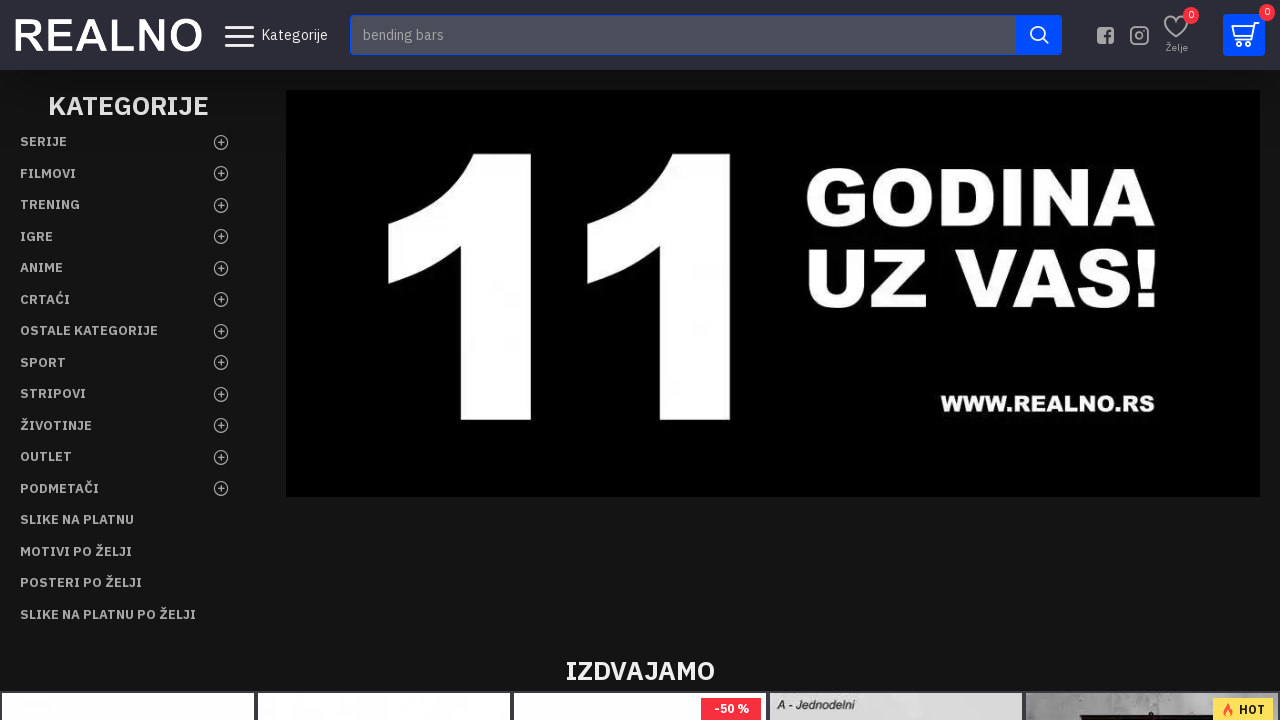

Pressed Enter to submit search on input[name='search']
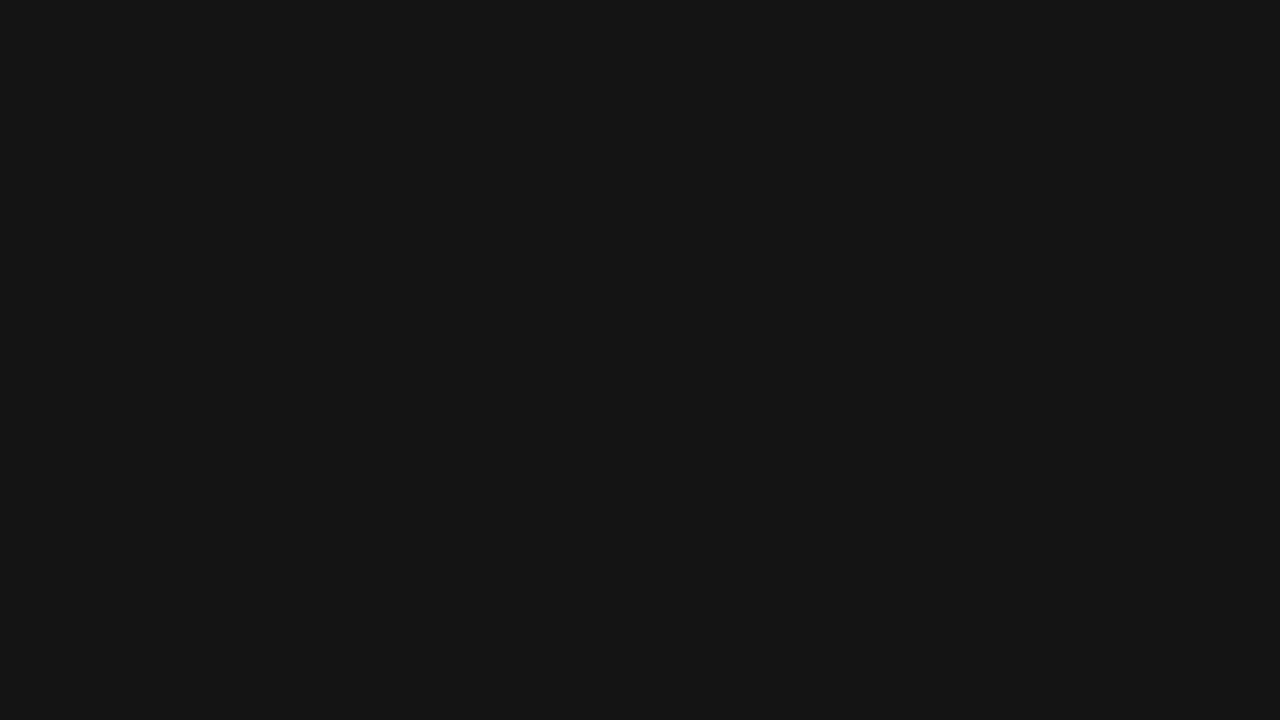

Search results loaded, grid view button appeared
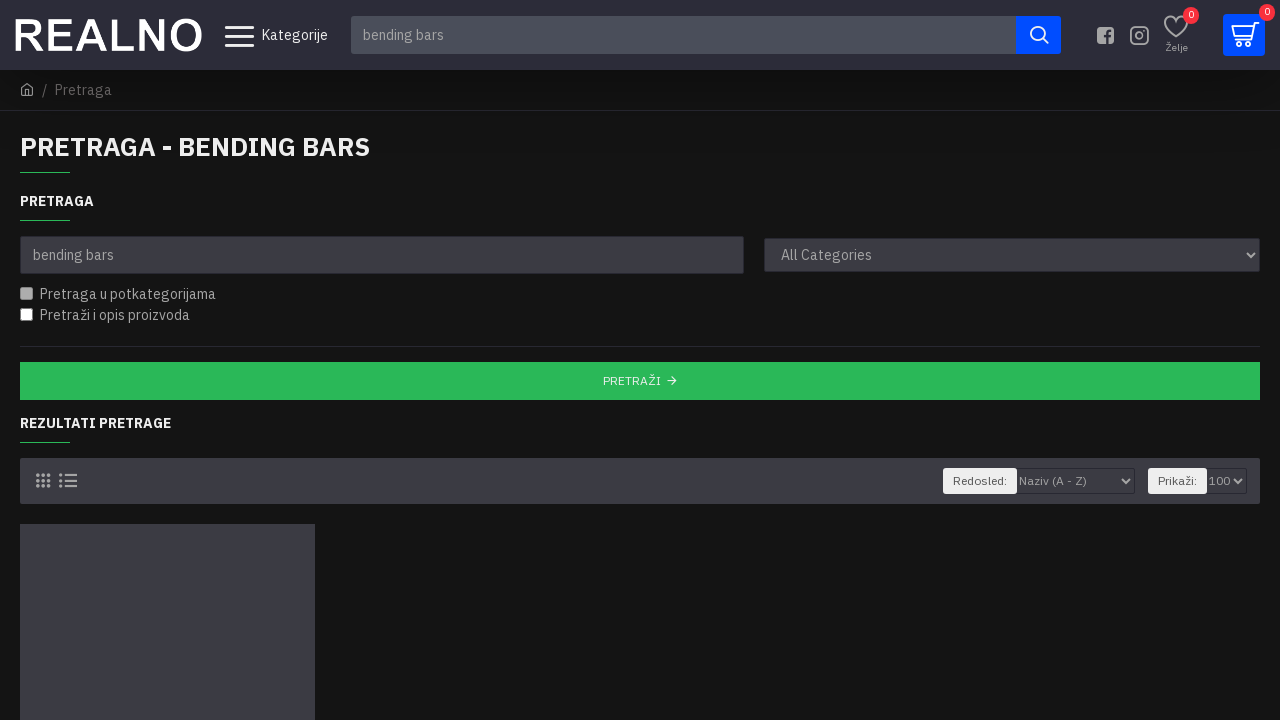

Hovered over grid view button at (42, 481) on #btn-grid-view
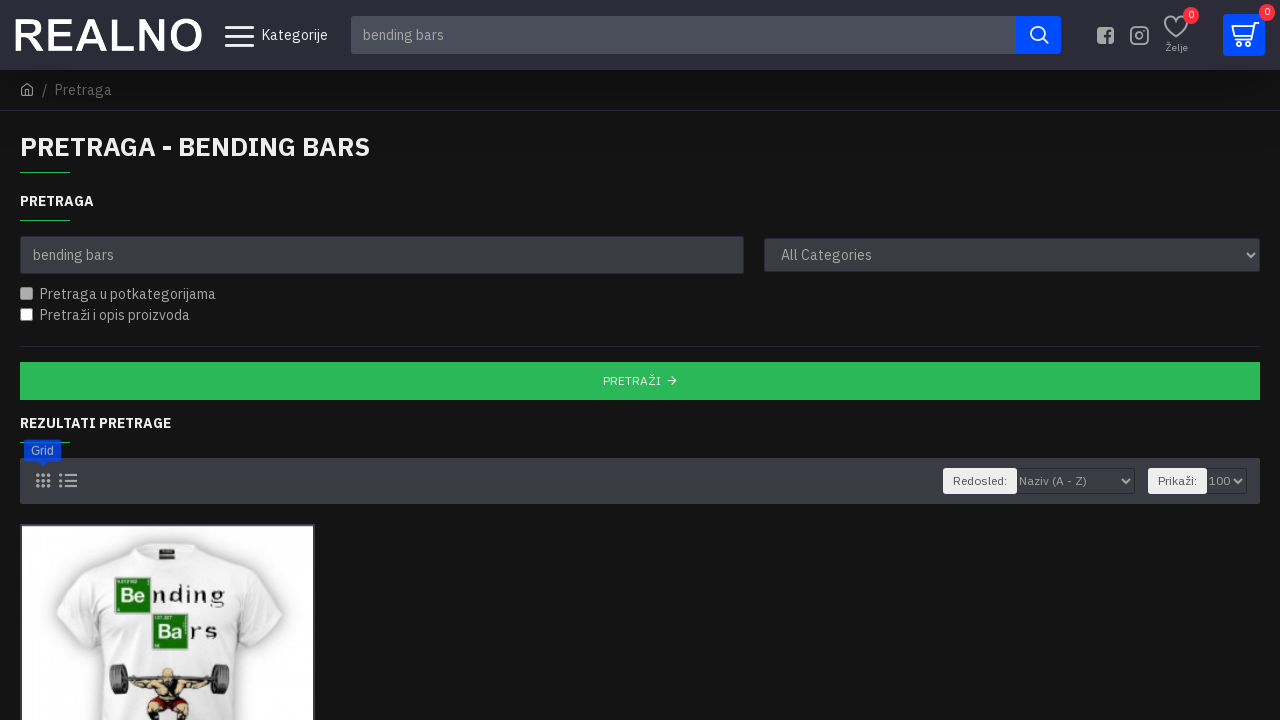

Clicked grid view button at (42, 481) on #btn-grid-view
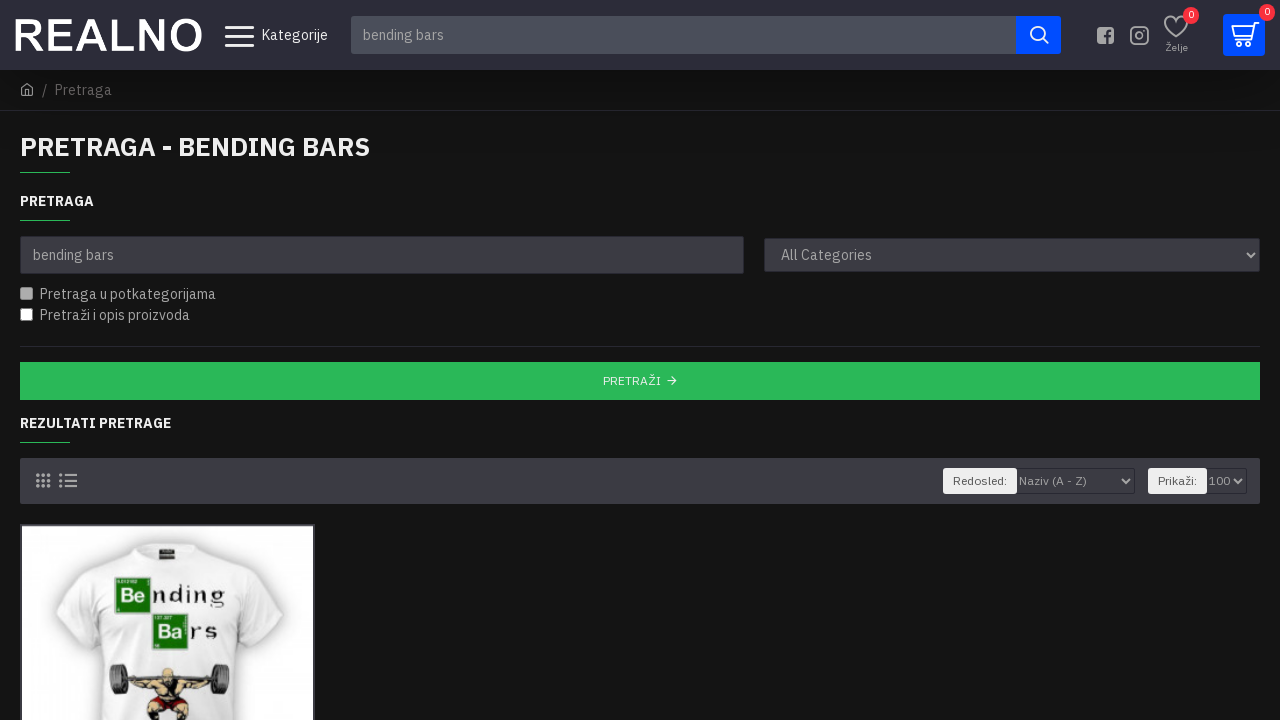

Hovered over list view button at (68, 481) on #btn-list-view
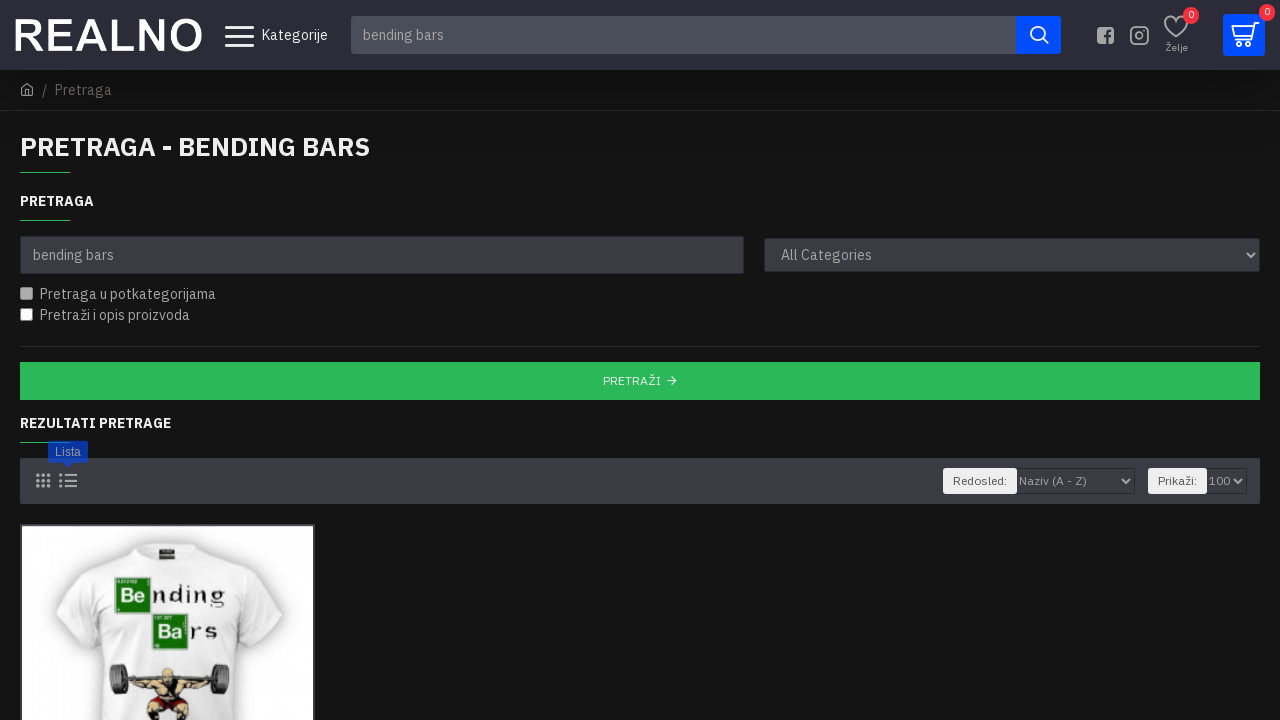

Clicked list view button at (68, 481) on #btn-list-view
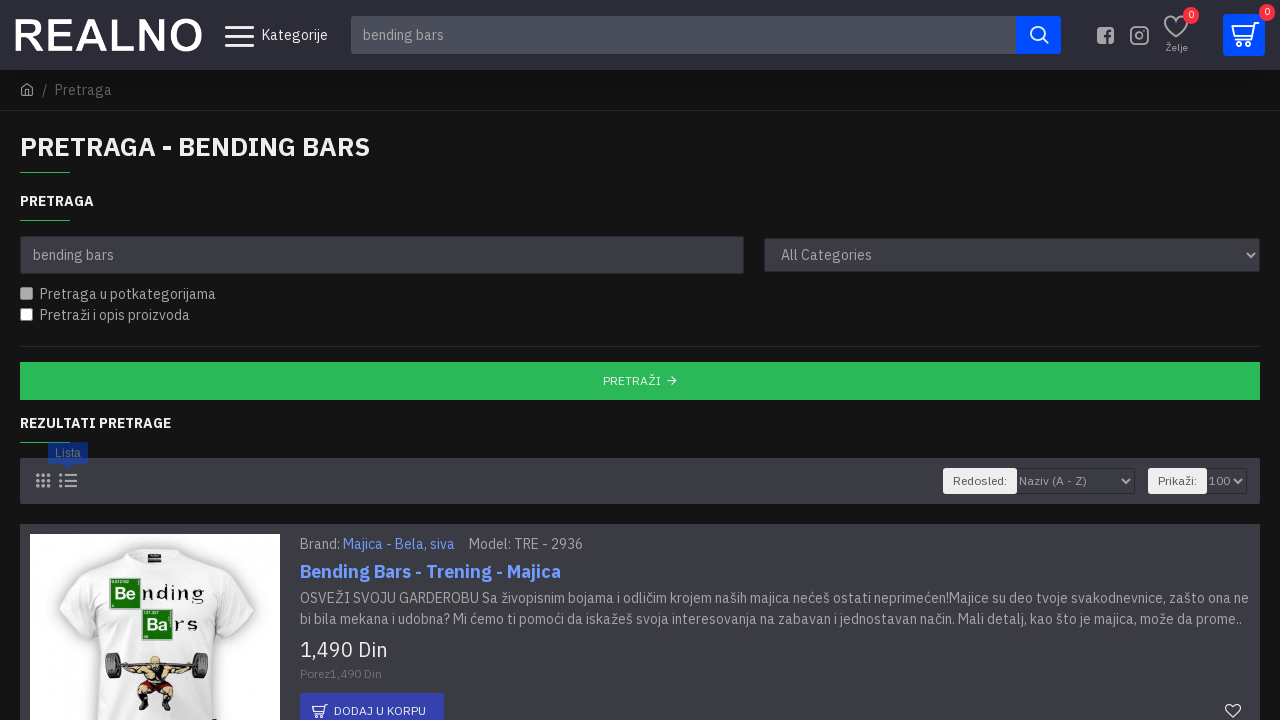

Clicked on first product result at (430, 571) on .product-layout:nth-child(1) .name > a
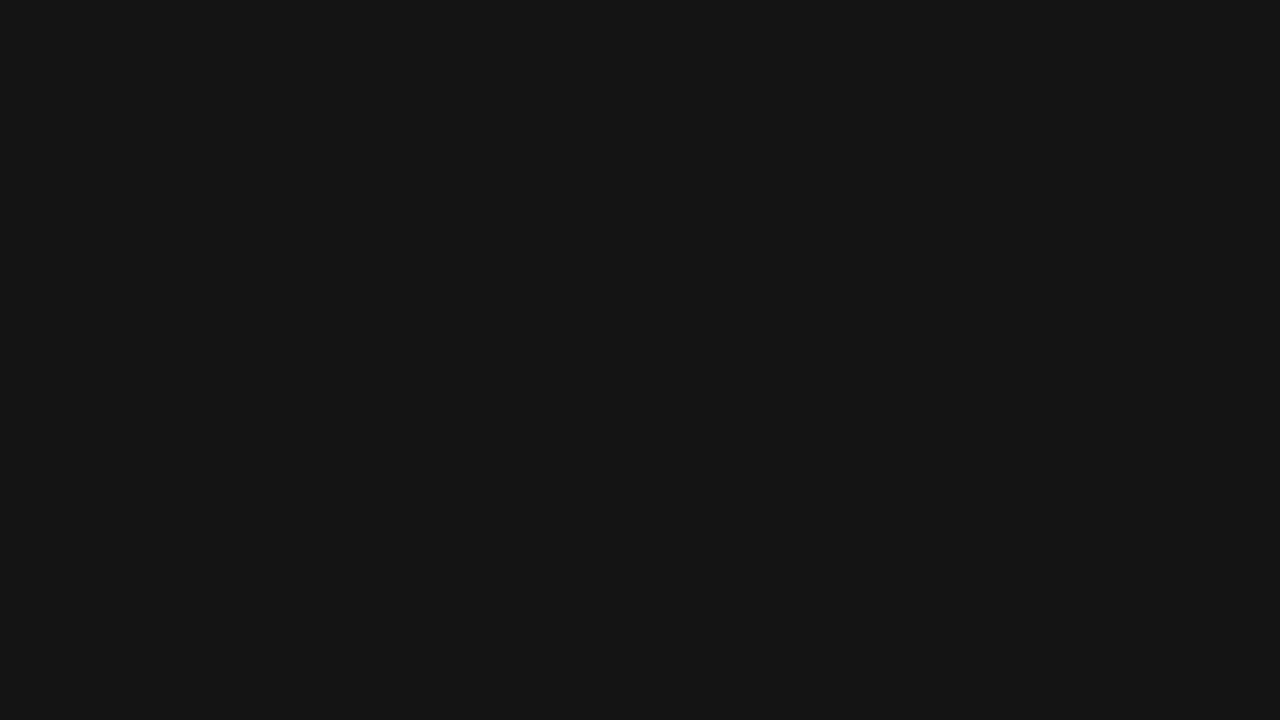

Product page loaded with title element visible
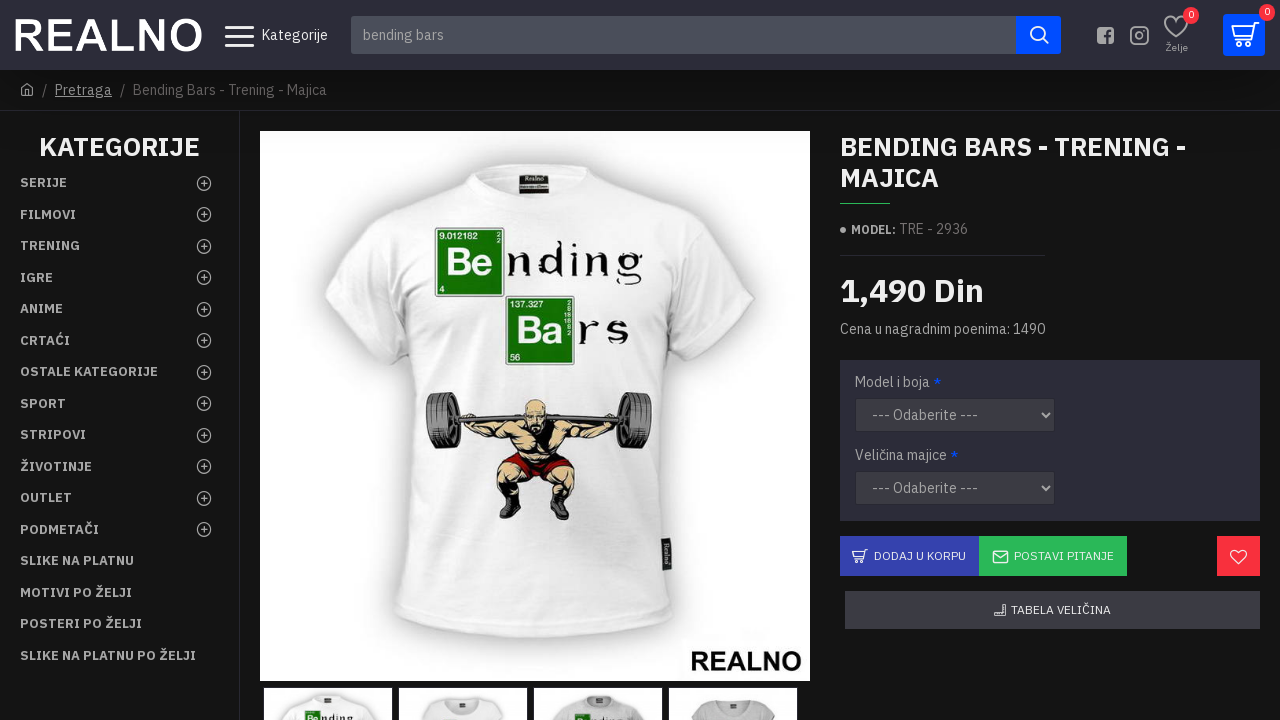

Retrieved product title: 'bending bars - trening - majica'
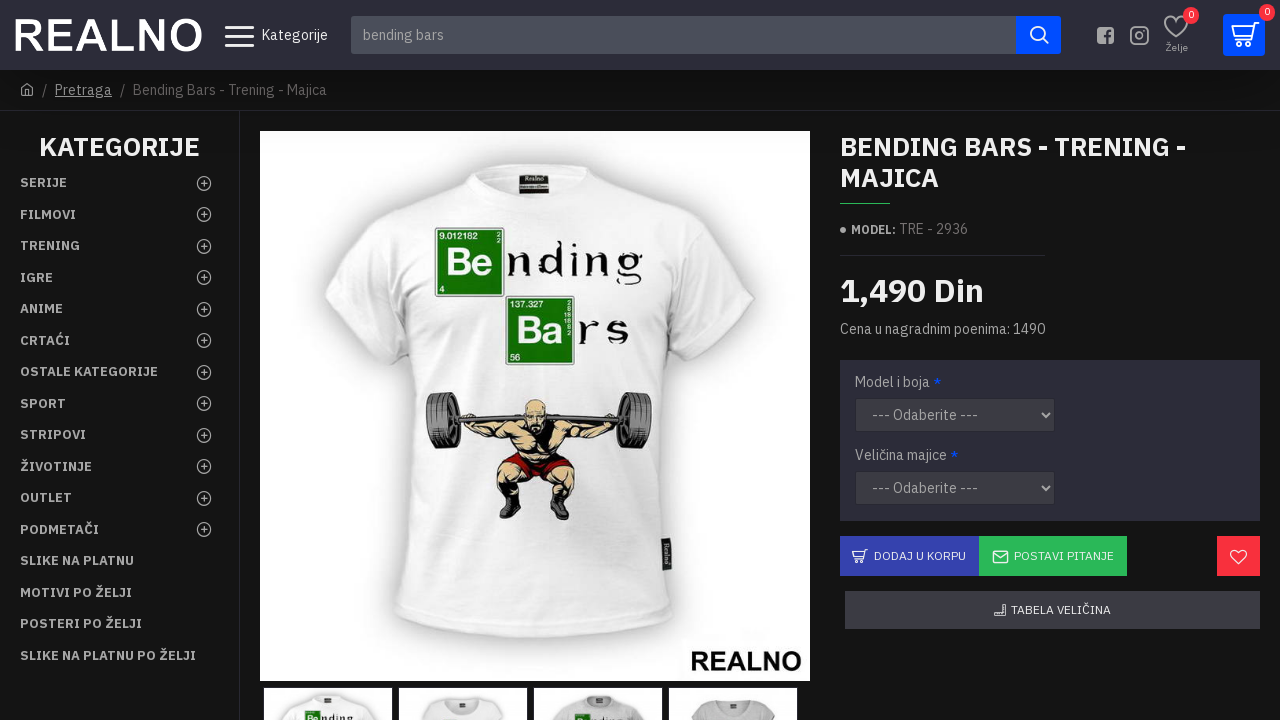

Verified product title contains search term 'bending bars'
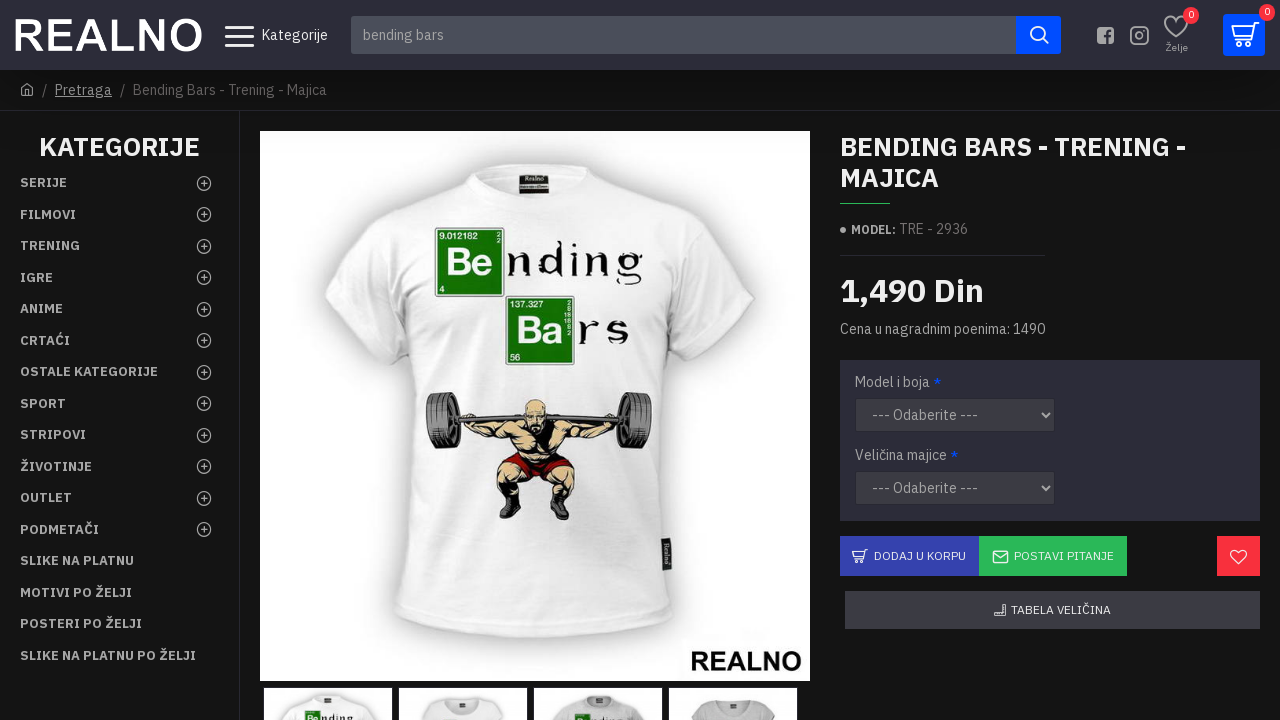

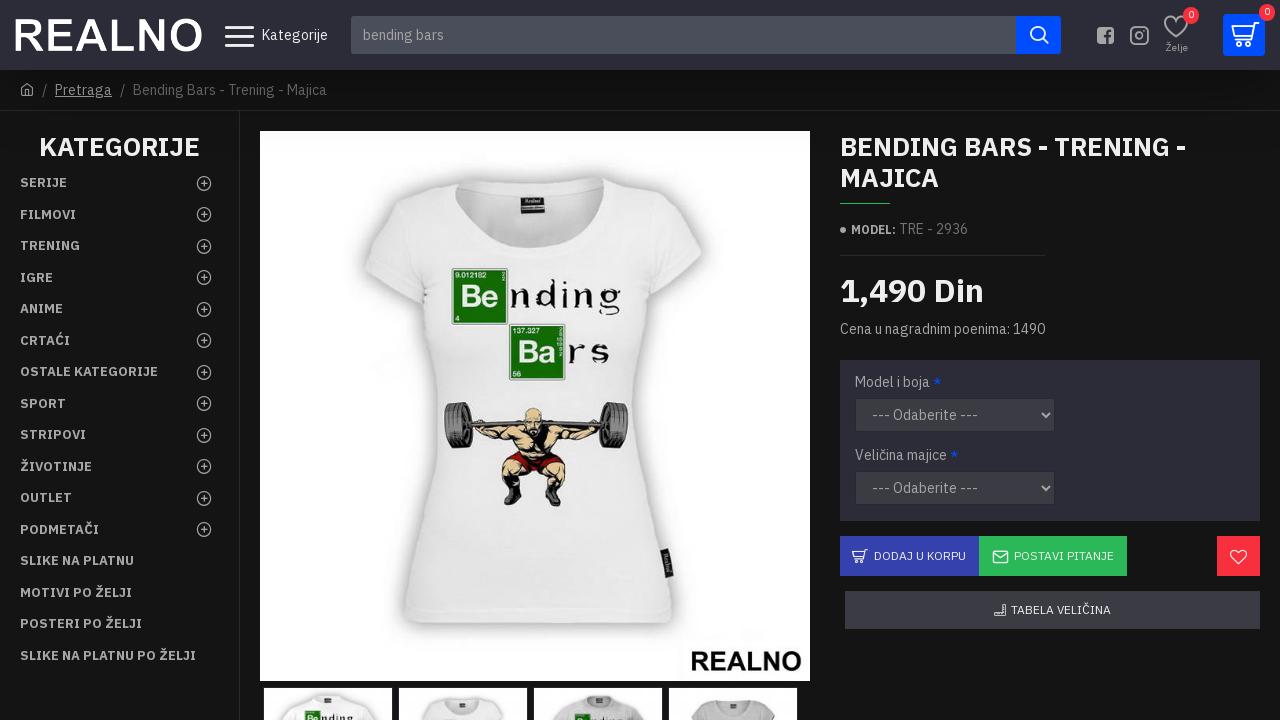